Tests dropdown menu functionality by clicking a dropdown button and selecting Facebook link, then navigates back and tests a timer button that triggers an alert which is accepted.

Starting URL: https://omayo.blogspot.com/

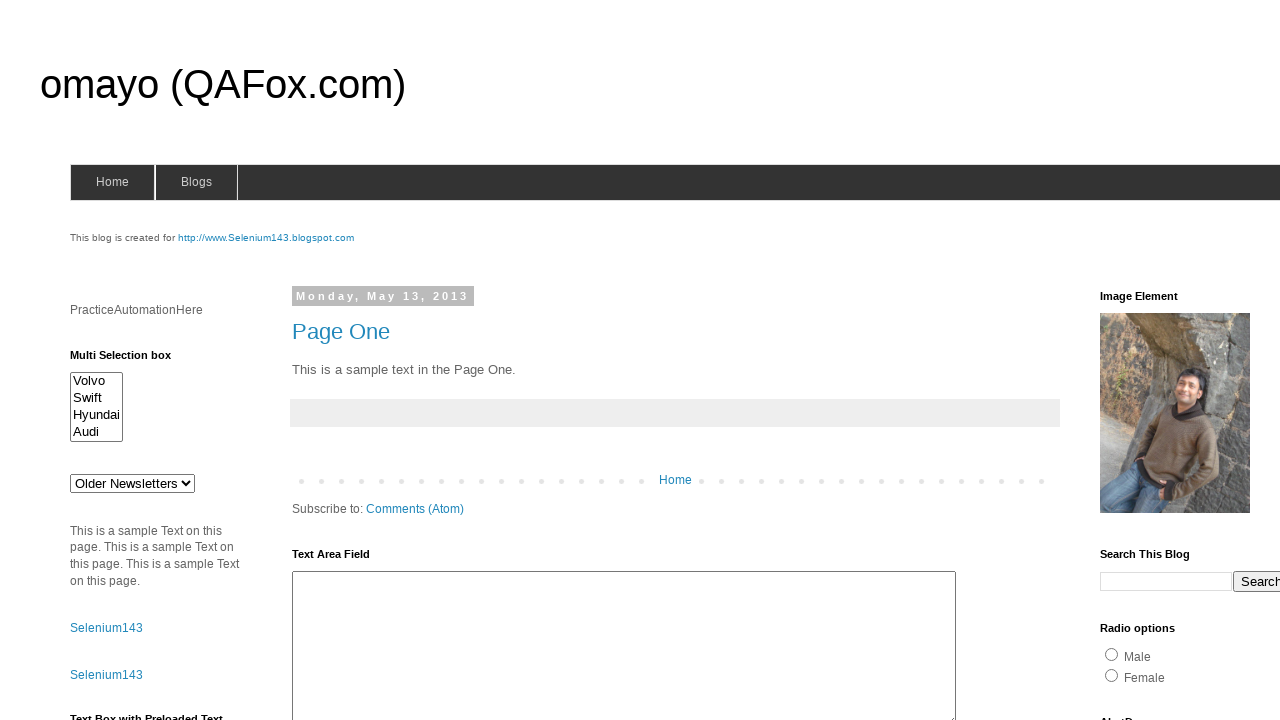

Clicked dropdown button to open menu at (1227, 360) on .dropbtn
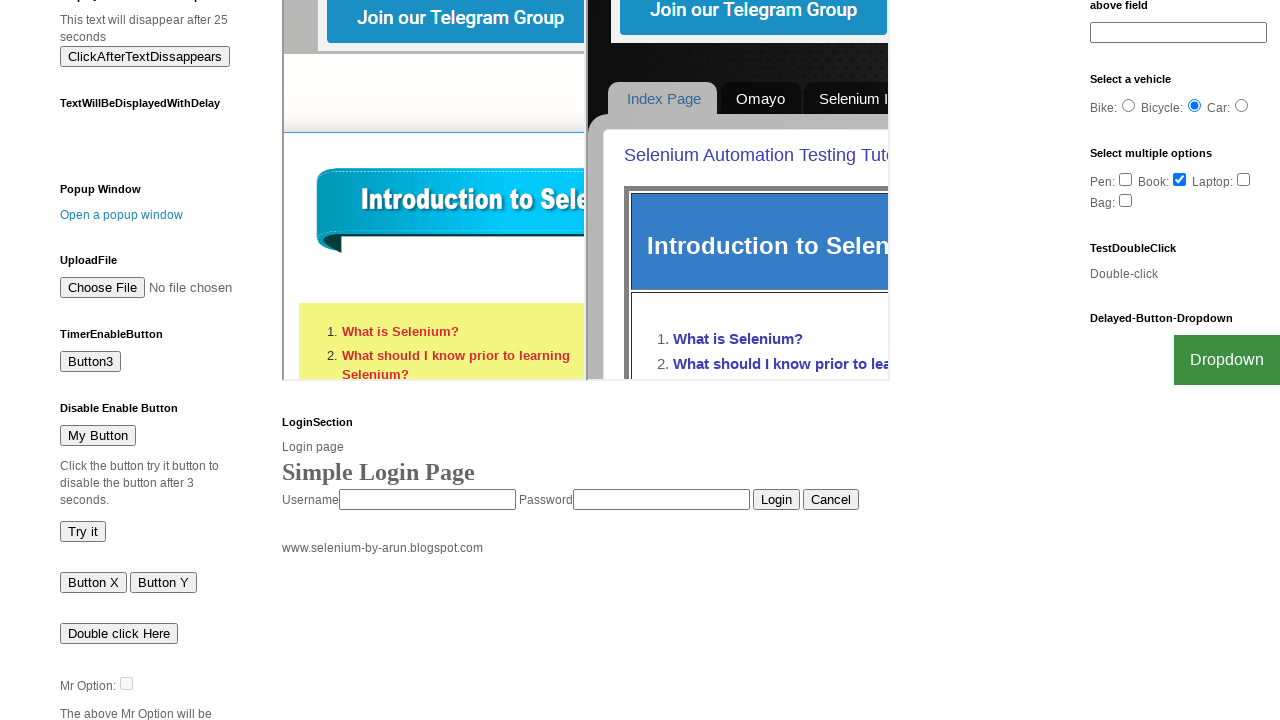

Clicked Facebook link in dropdown menu at (1200, 700) on text=Facebook
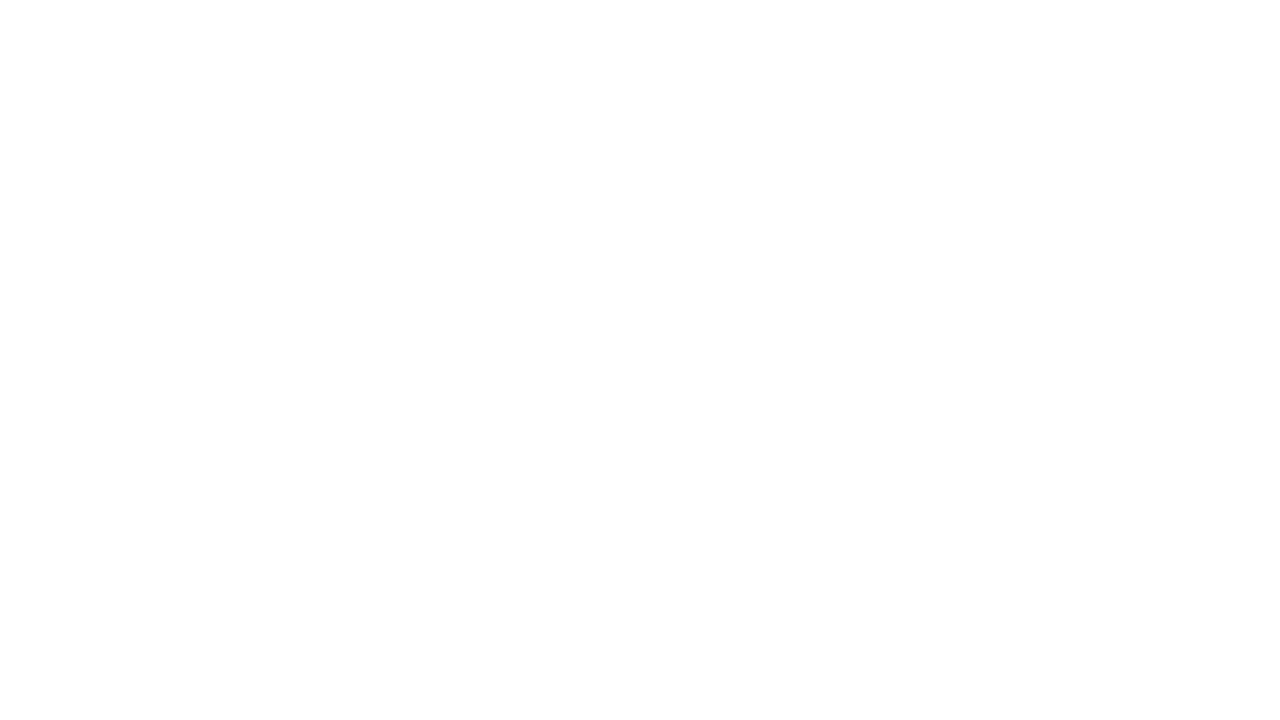

Navigated back to main page
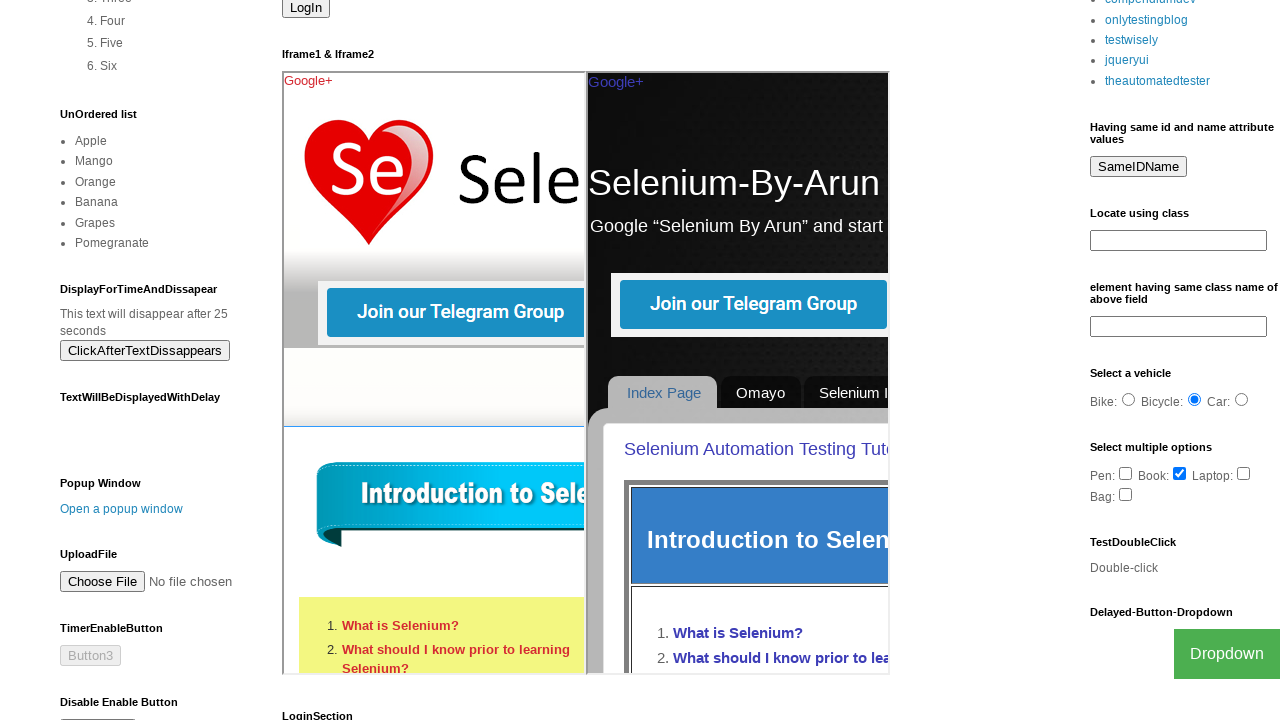

Timer button became visible
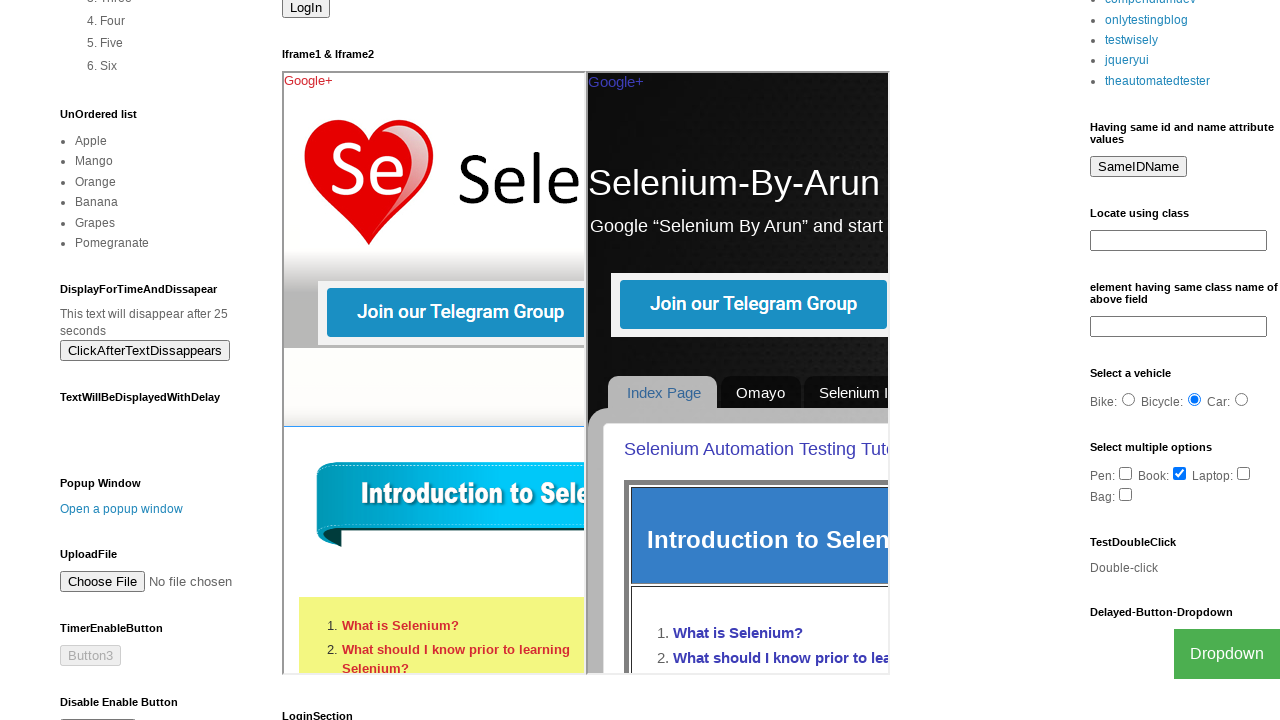

Clicked timer button at (100, 361) on #timerButton
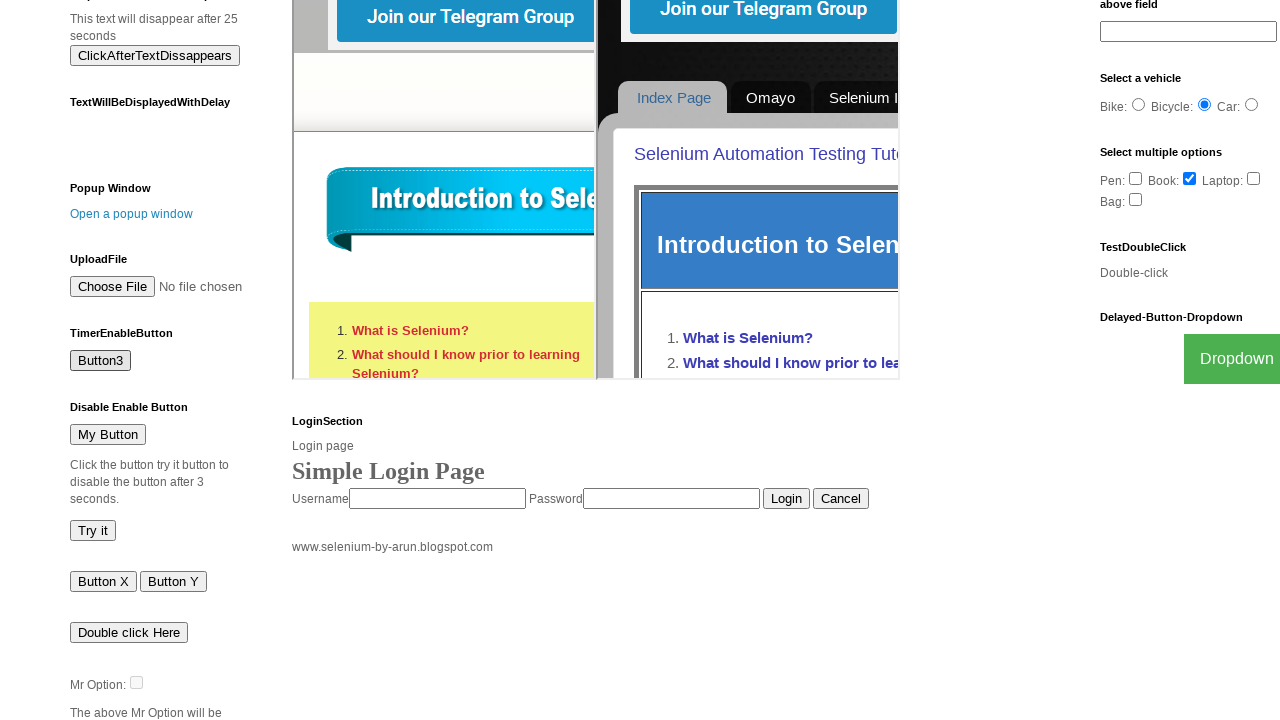

Set up alert dialog handler to accept alerts
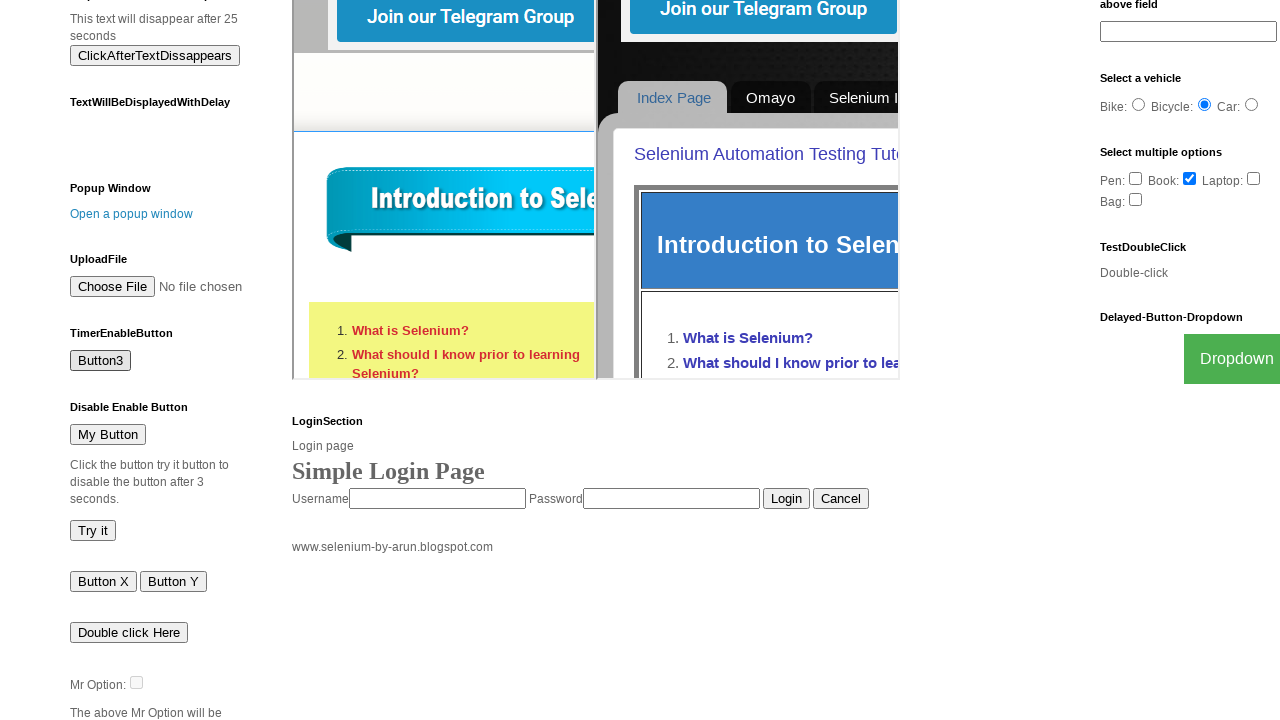

Clicked timer button again to trigger alert at (100, 361) on #timerButton
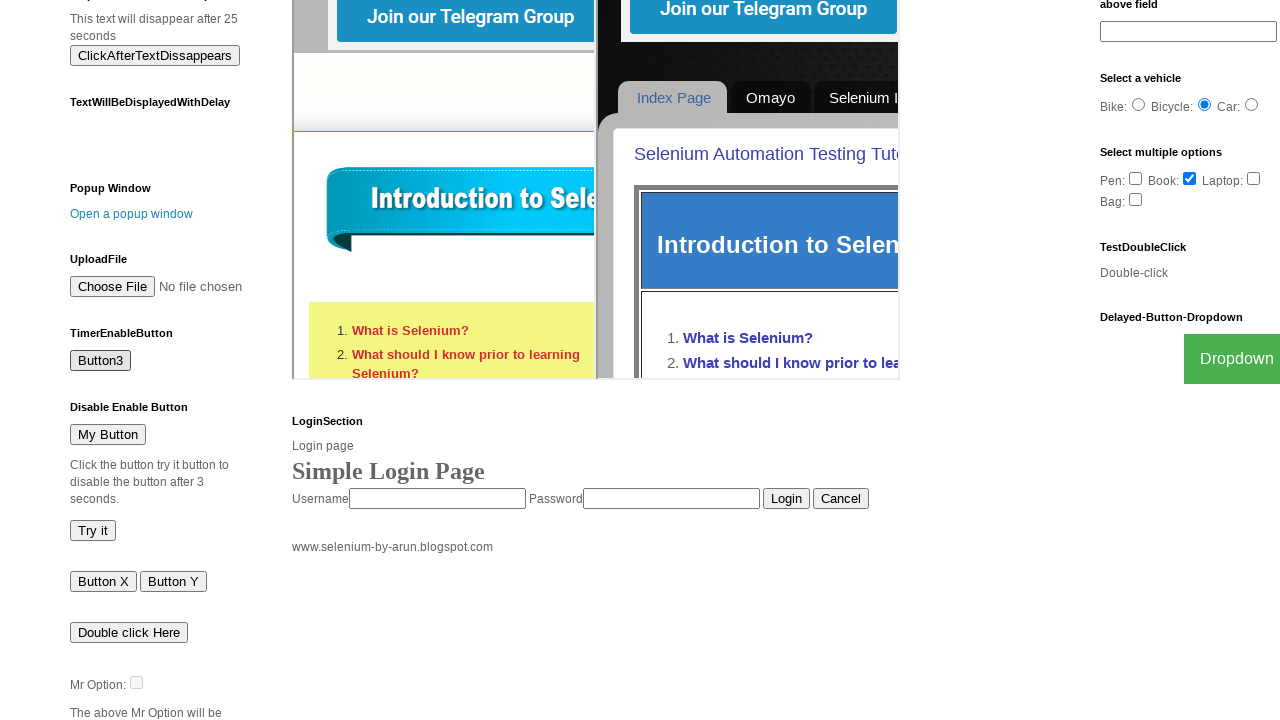

Waited for alert handling to complete
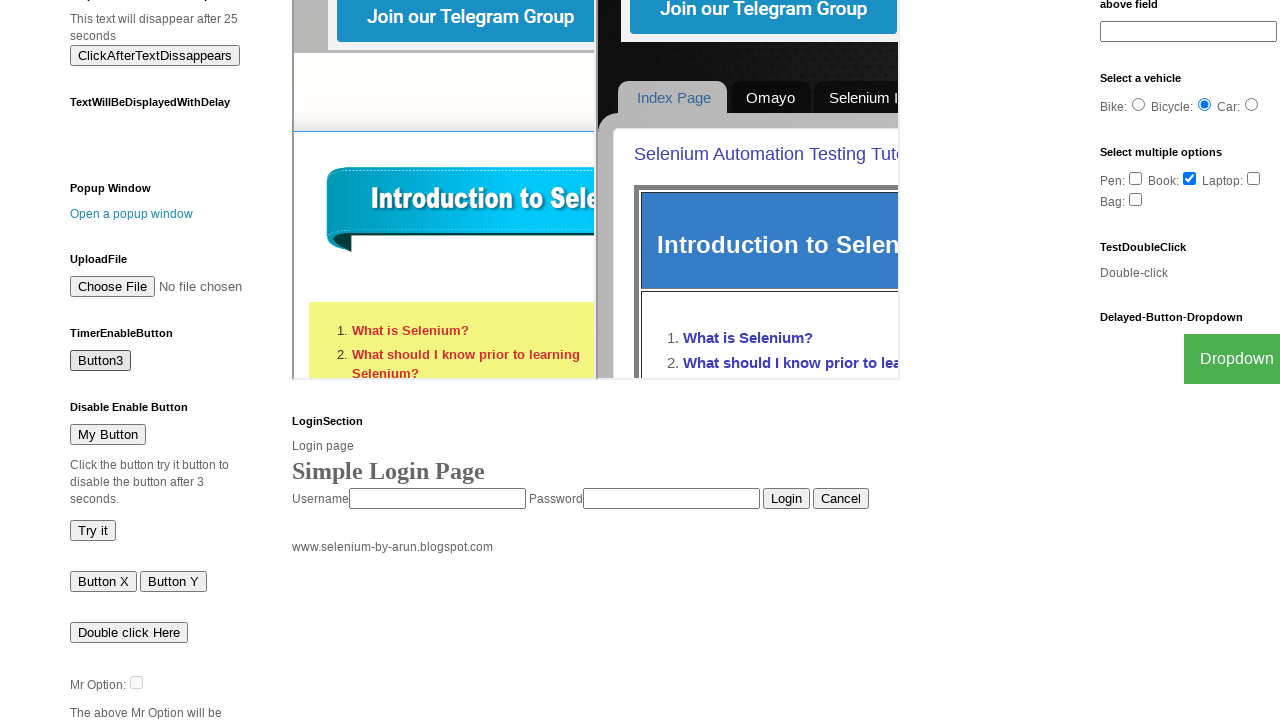

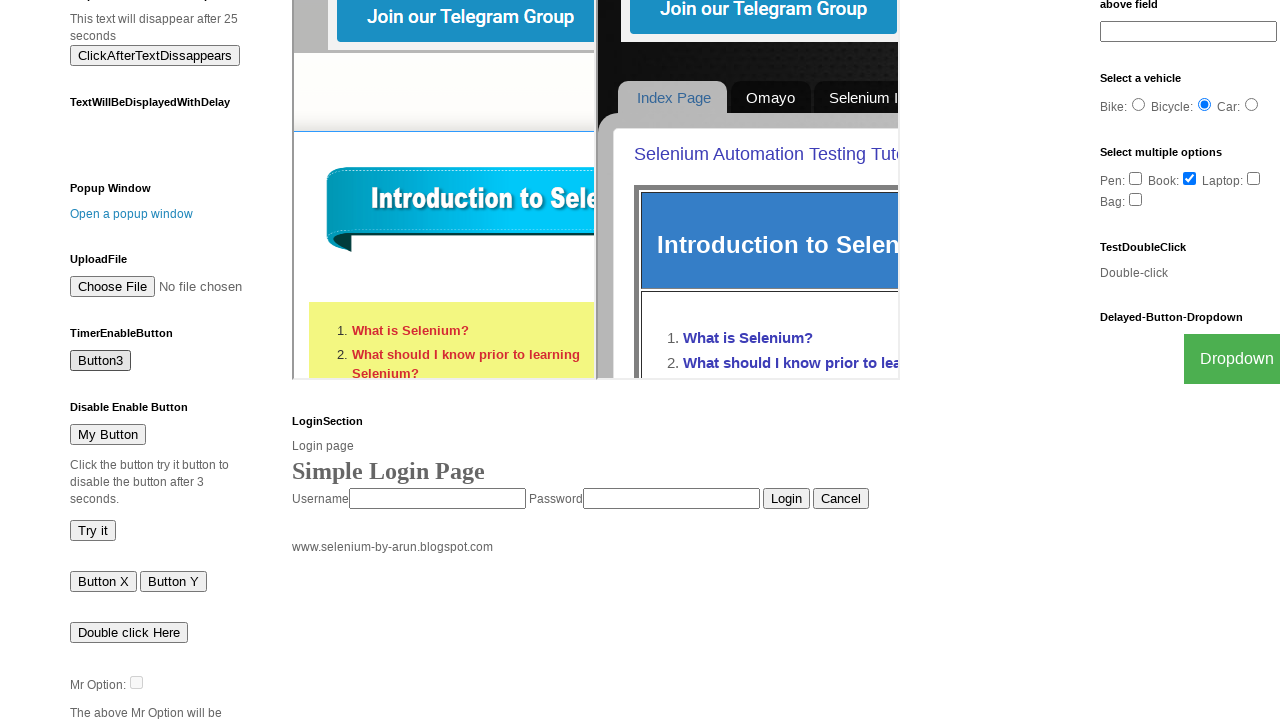